Tests browser navigation and window management by navigating between websites, going back/forward, and manipulating window size and position

Starting URL: https://coindcx.com/

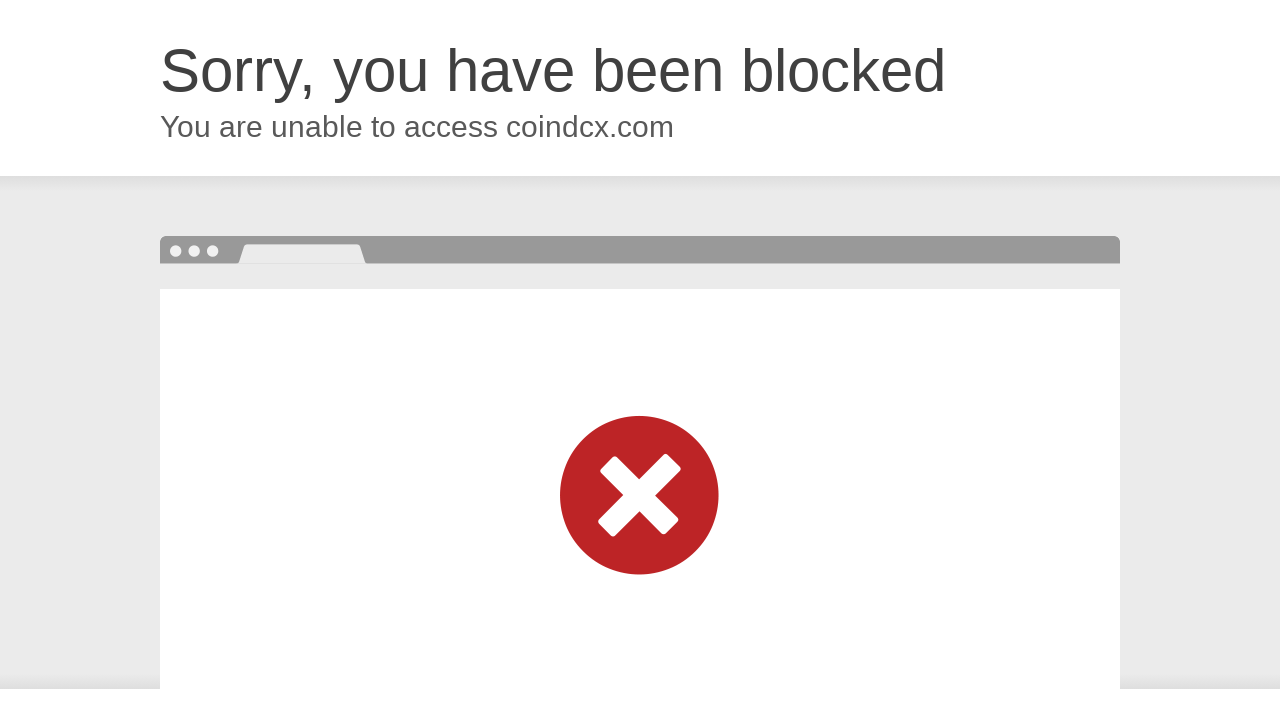

Retrieved page title from coindcx.com
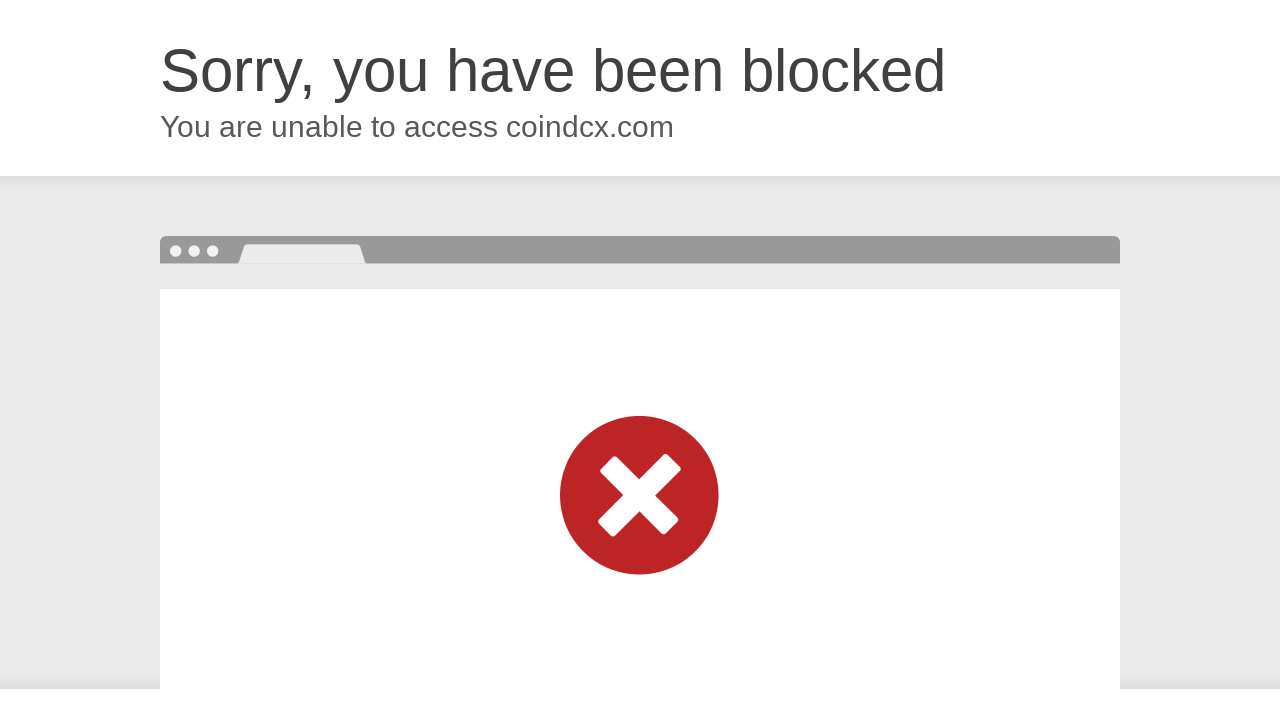

Retrieved current page URL
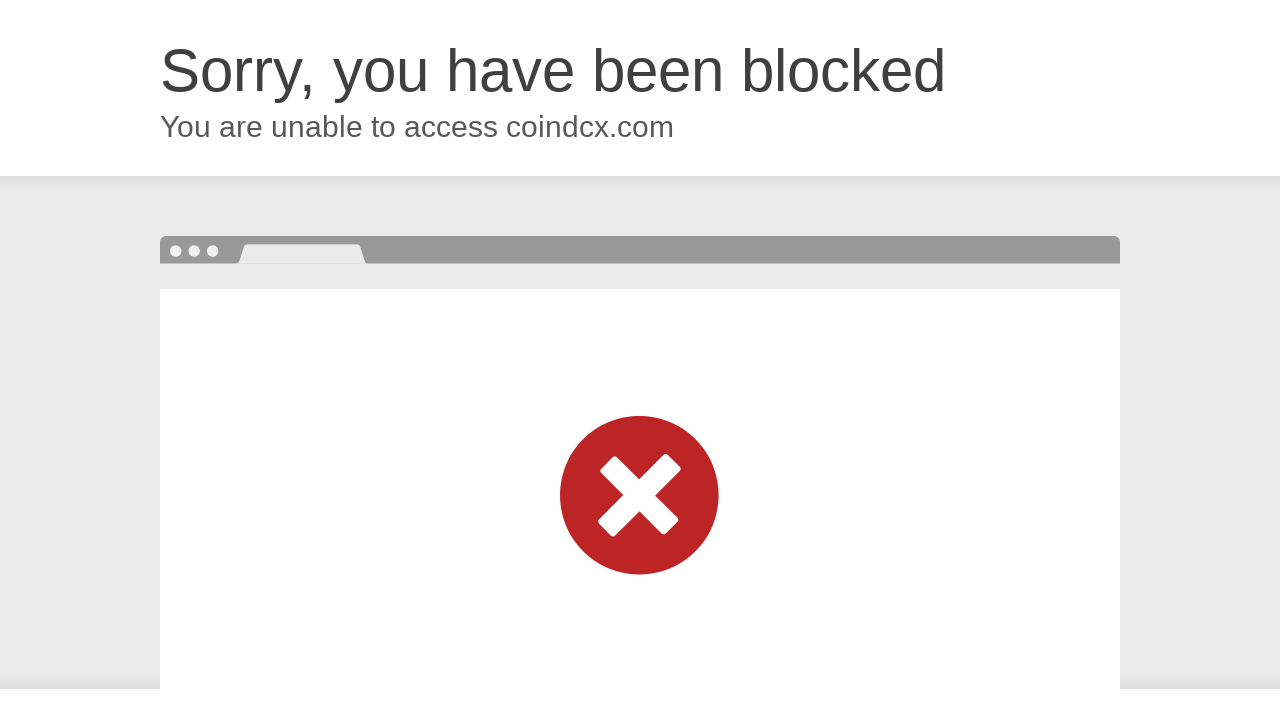

Navigated to YouTube
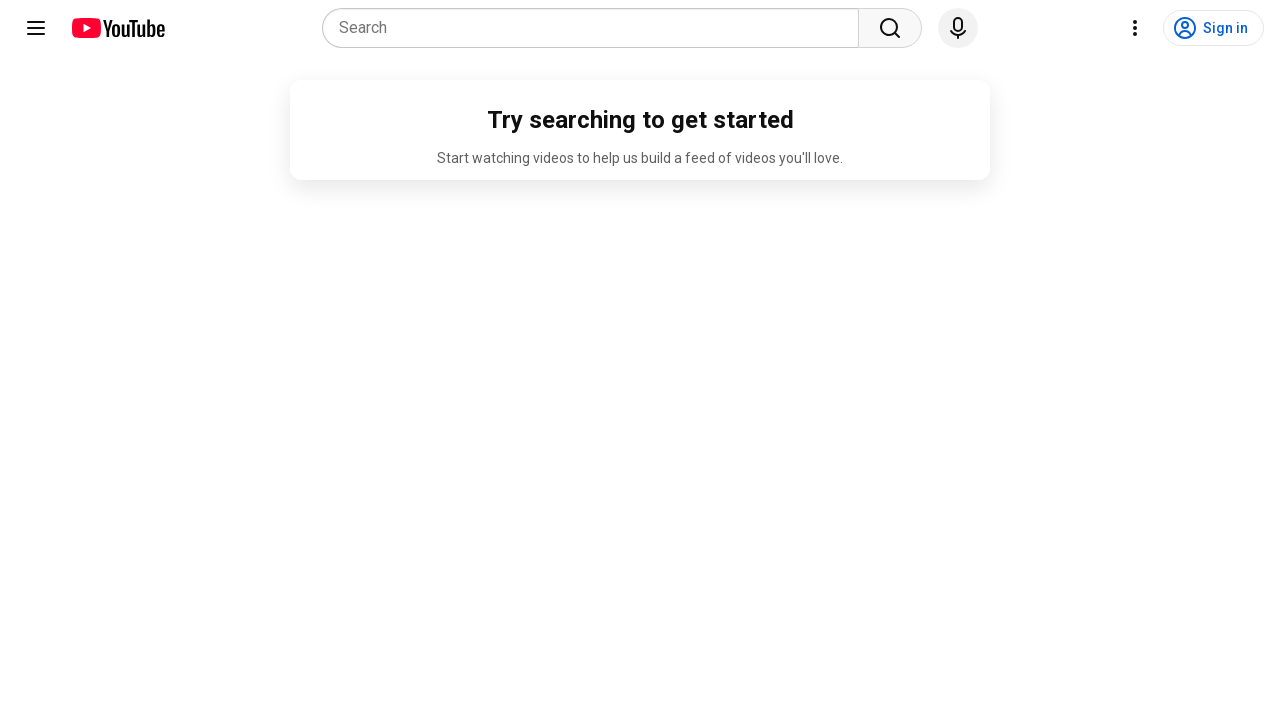

Navigated back to coindcx.com
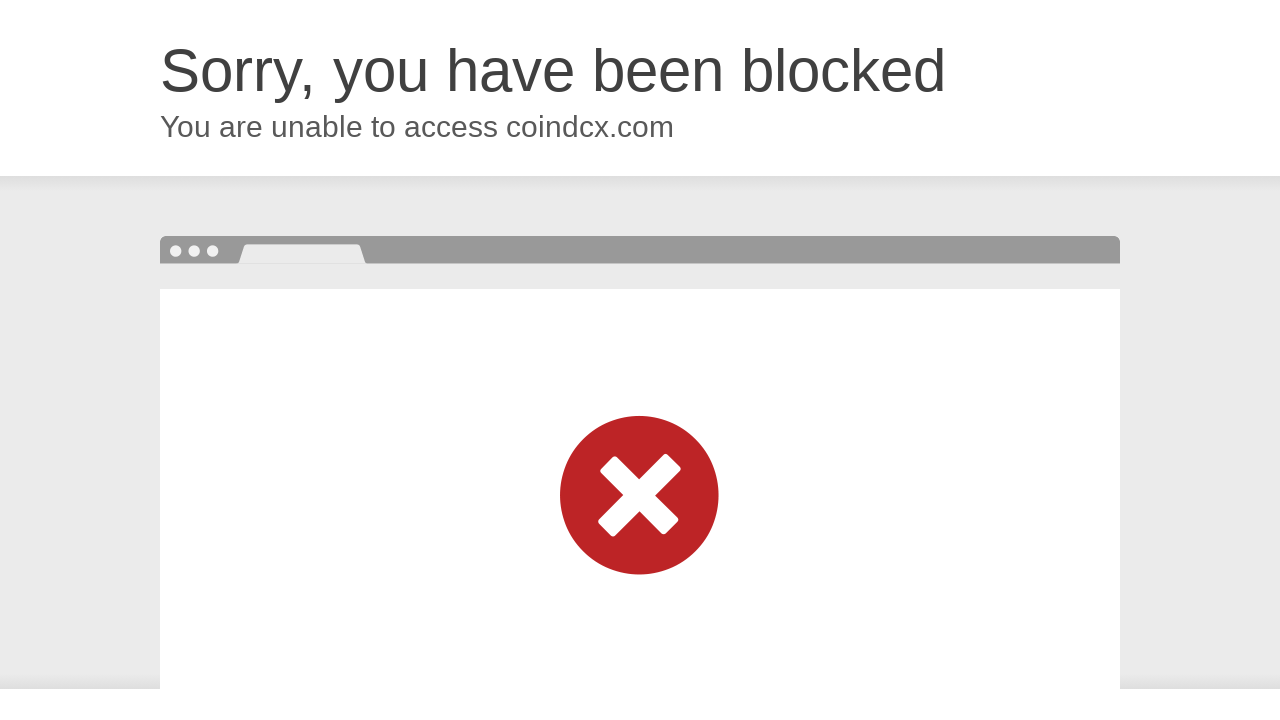

Navigated forward to YouTube
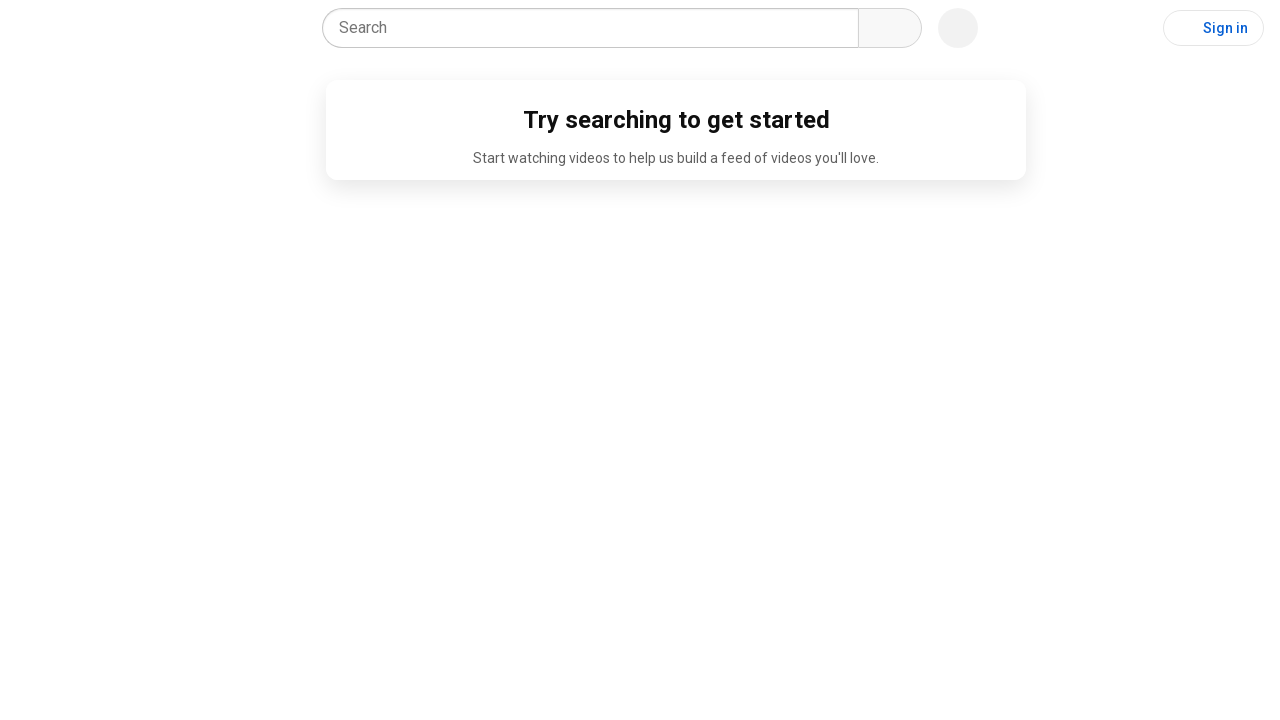

Set viewport size to 500x600 pixels
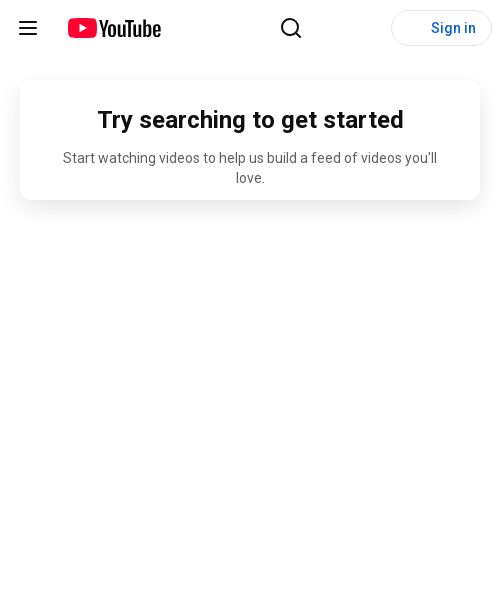

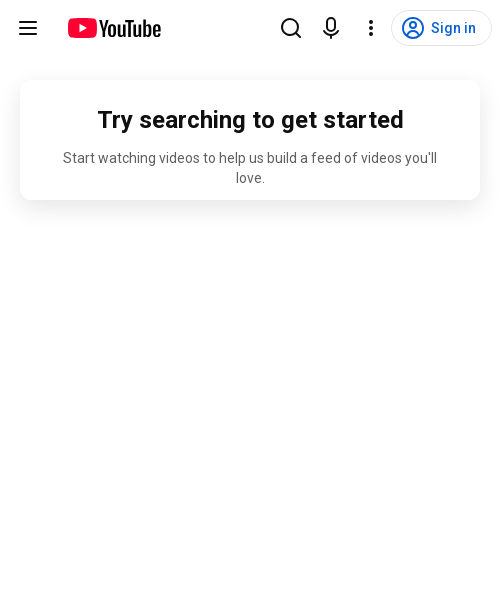